Tests handling multiple browser windows by opening new tabs for Google and Facebook, then iterating through all windows to verify they opened correctly

Starting URL: https://www.youtube.com

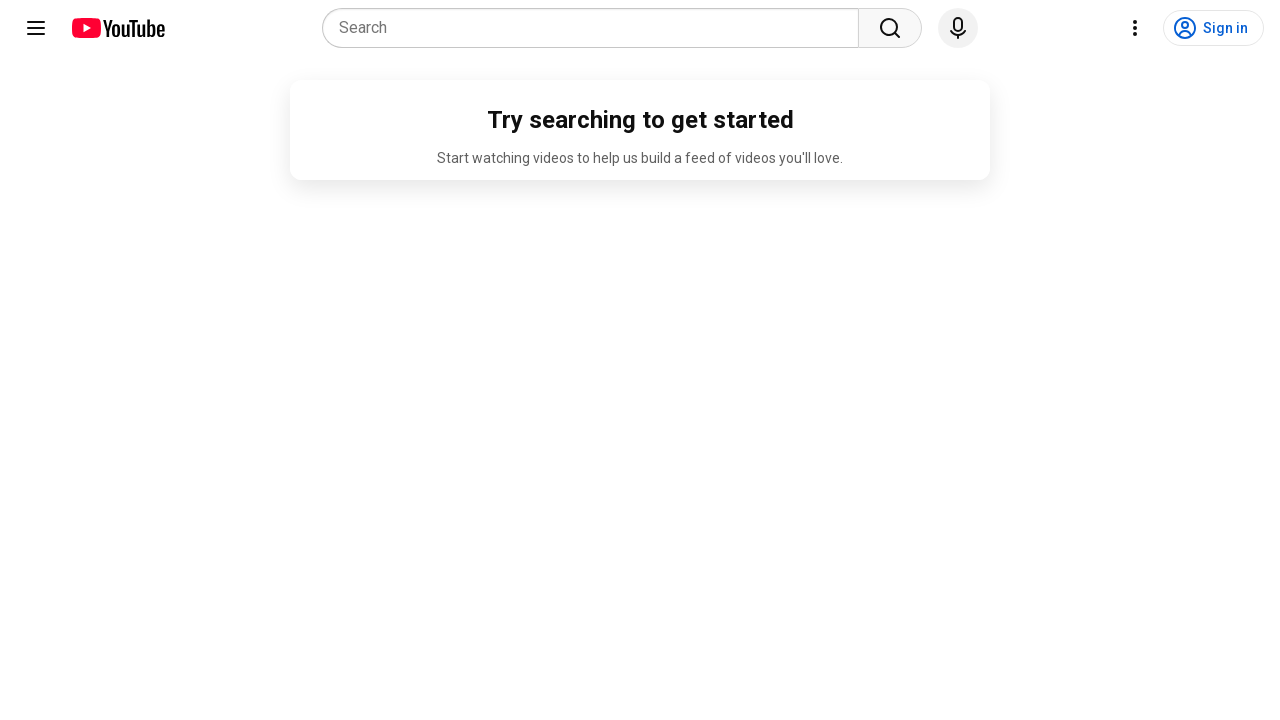

Opened Google in a new tab using JavaScript
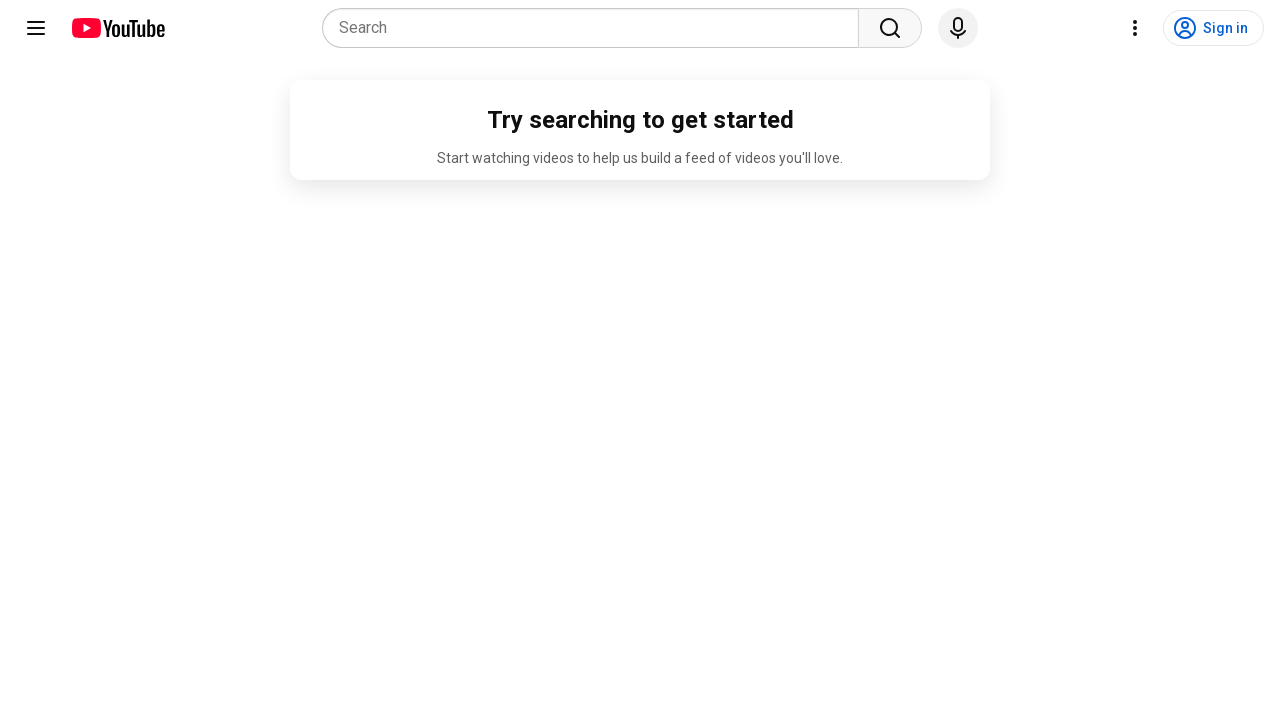

Opened Facebook in a new tab using JavaScript
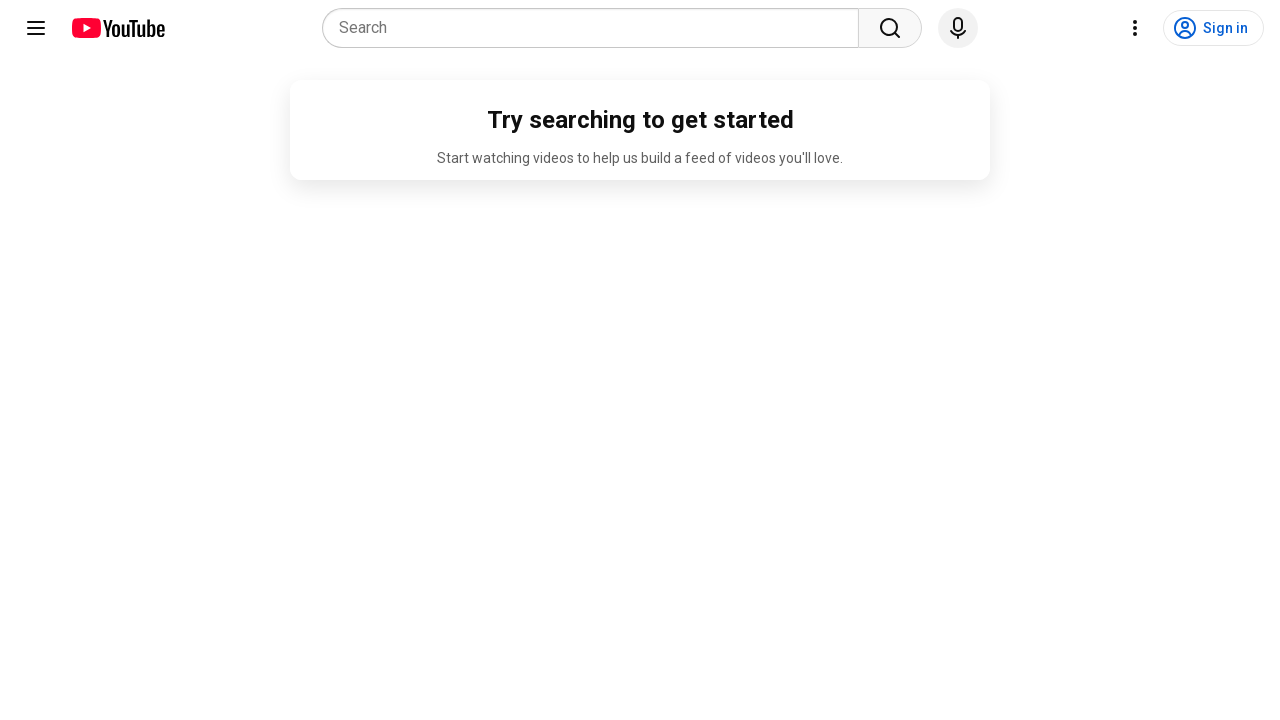

Retrieved all pages/tabs from context
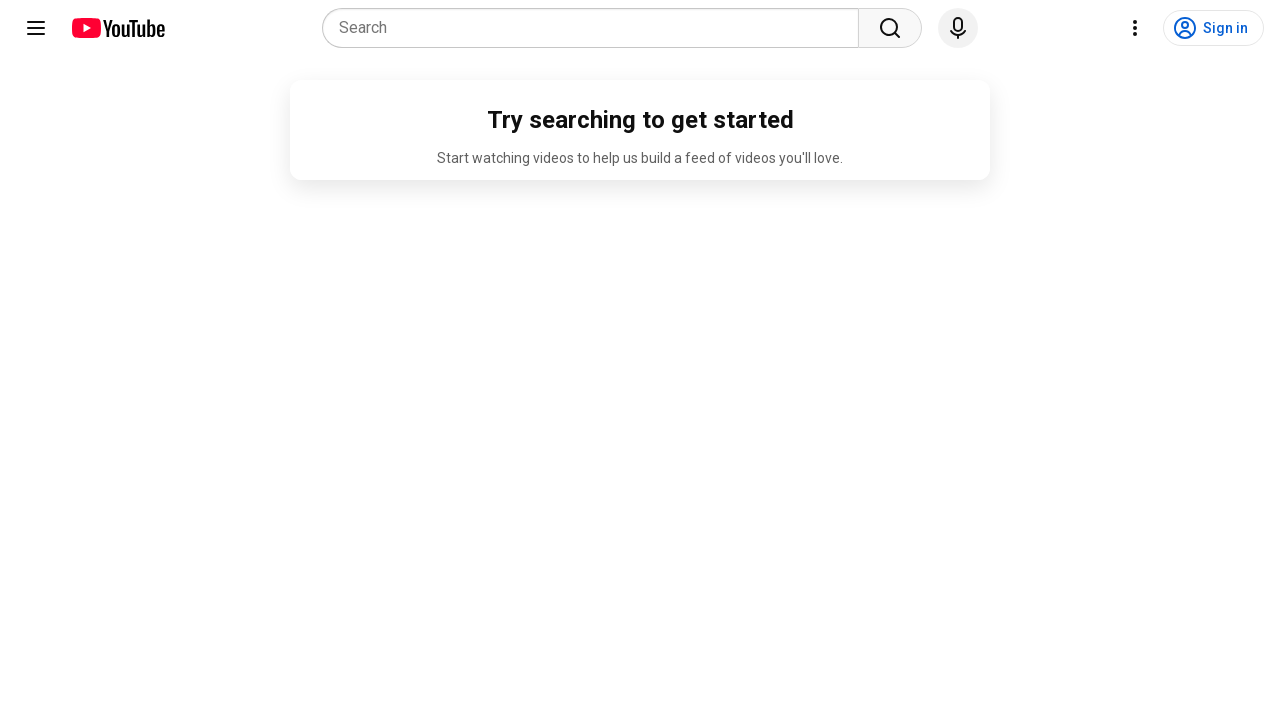

Brought window with URL 'https://www.youtube.com/' to front
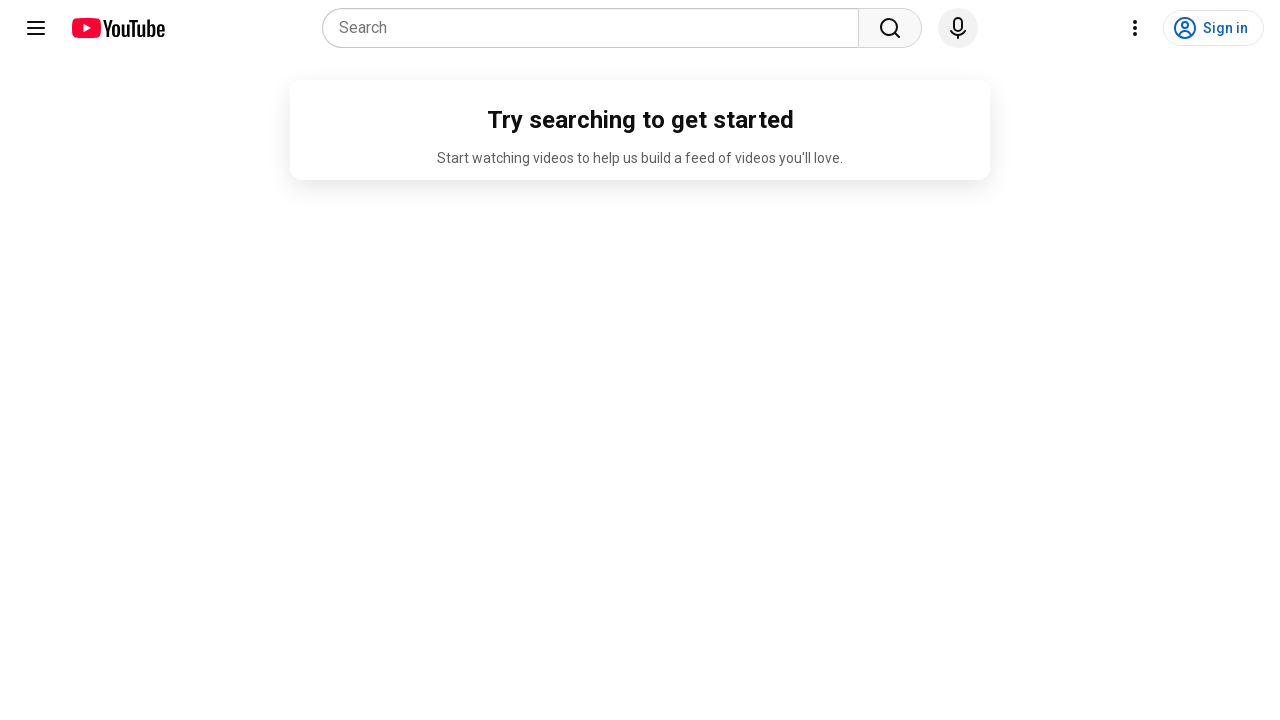

Verified window - URL: https://www.youtube.com/, Title: YouTube
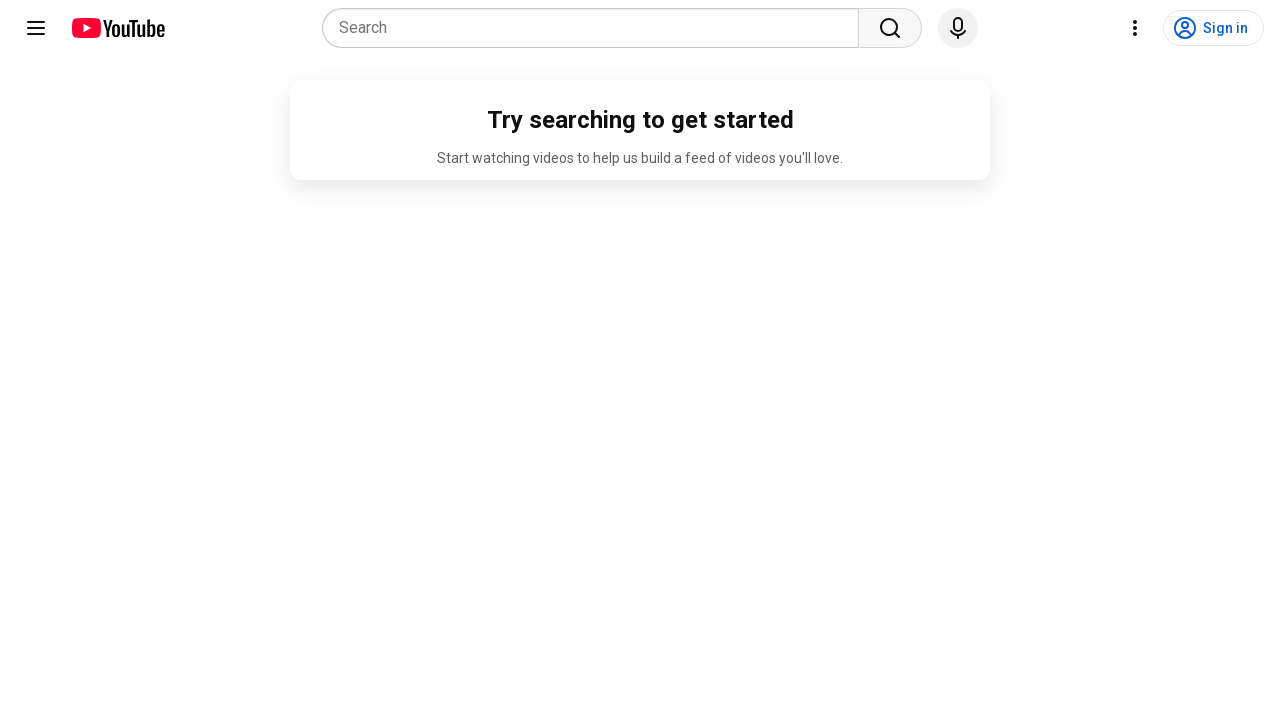

Brought window with URL 'chrome-error://chromewebdata/' to front
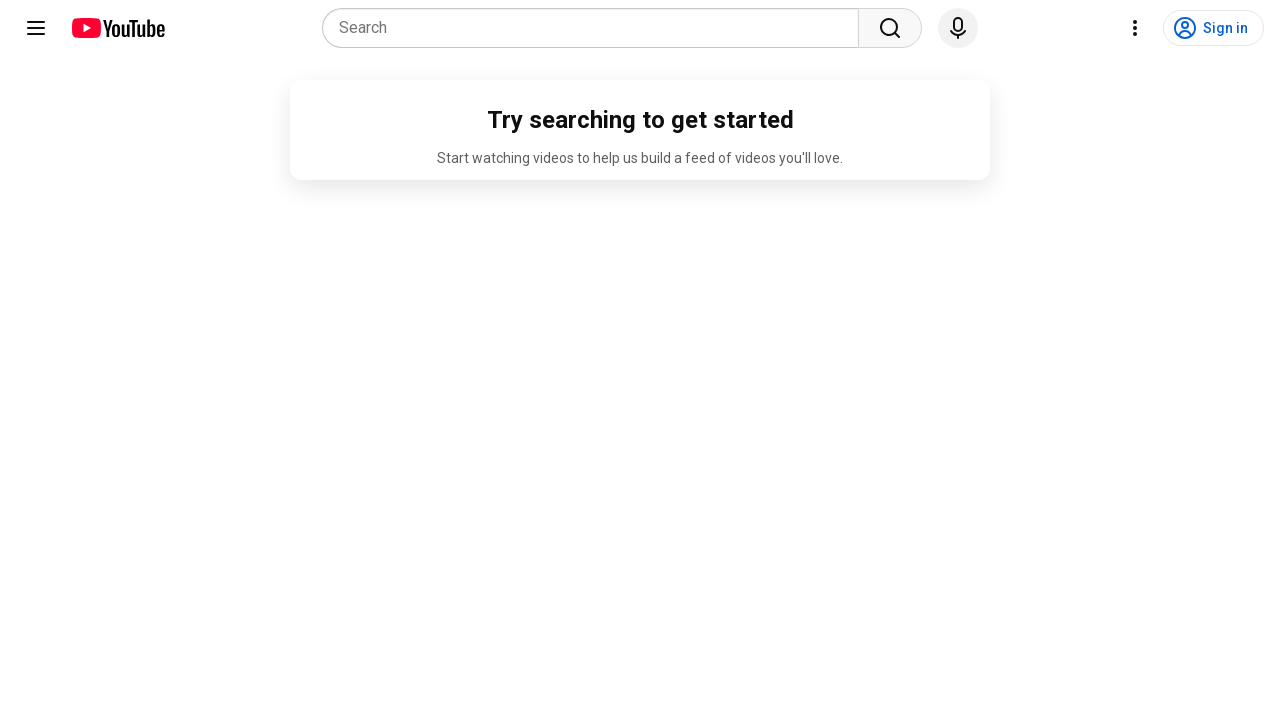

Verified window - URL: chrome-error://chromewebdata/, Title: 
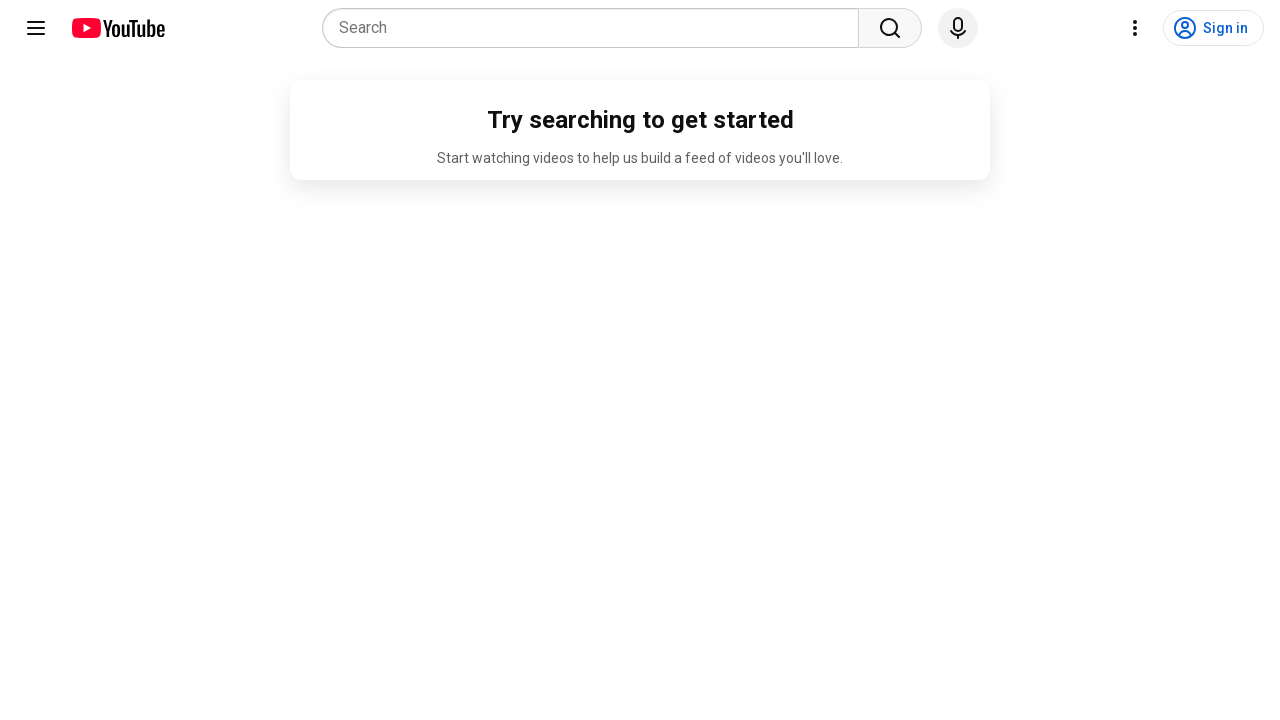

Brought window with URL 'chrome-error://chromewebdata/' to front
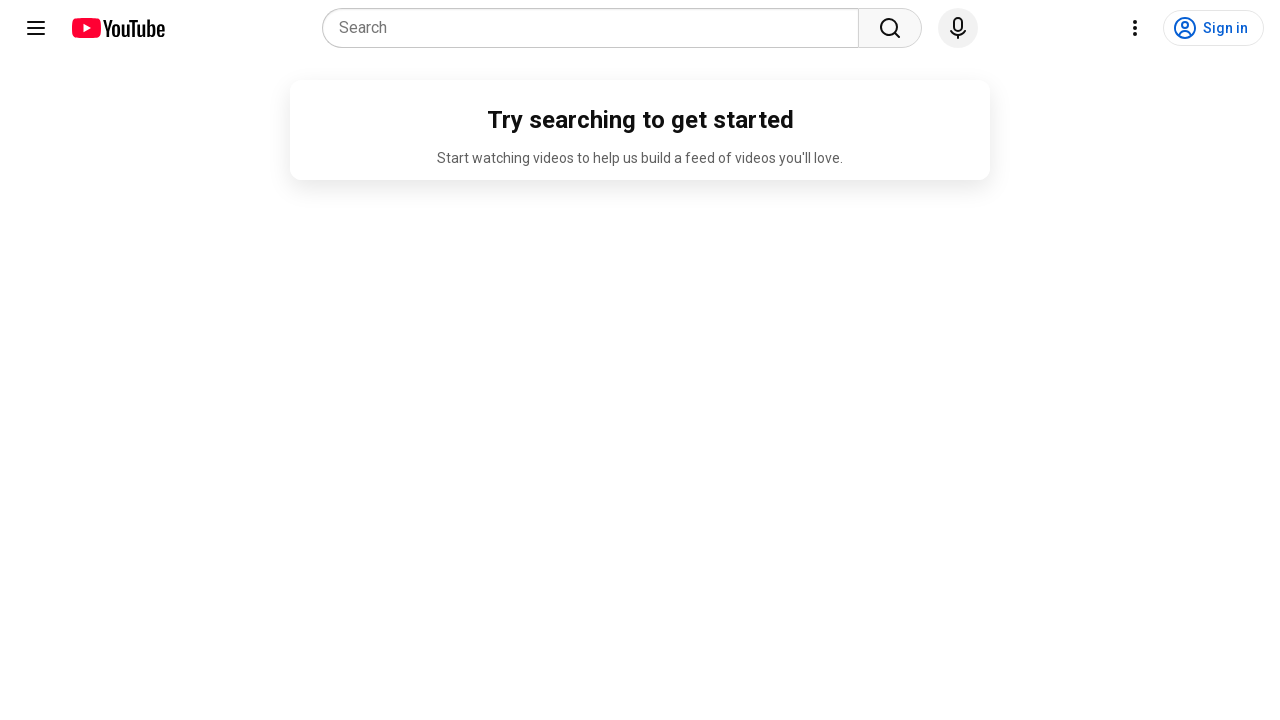

Verified window - URL: chrome-error://chromewebdata/, Title: 
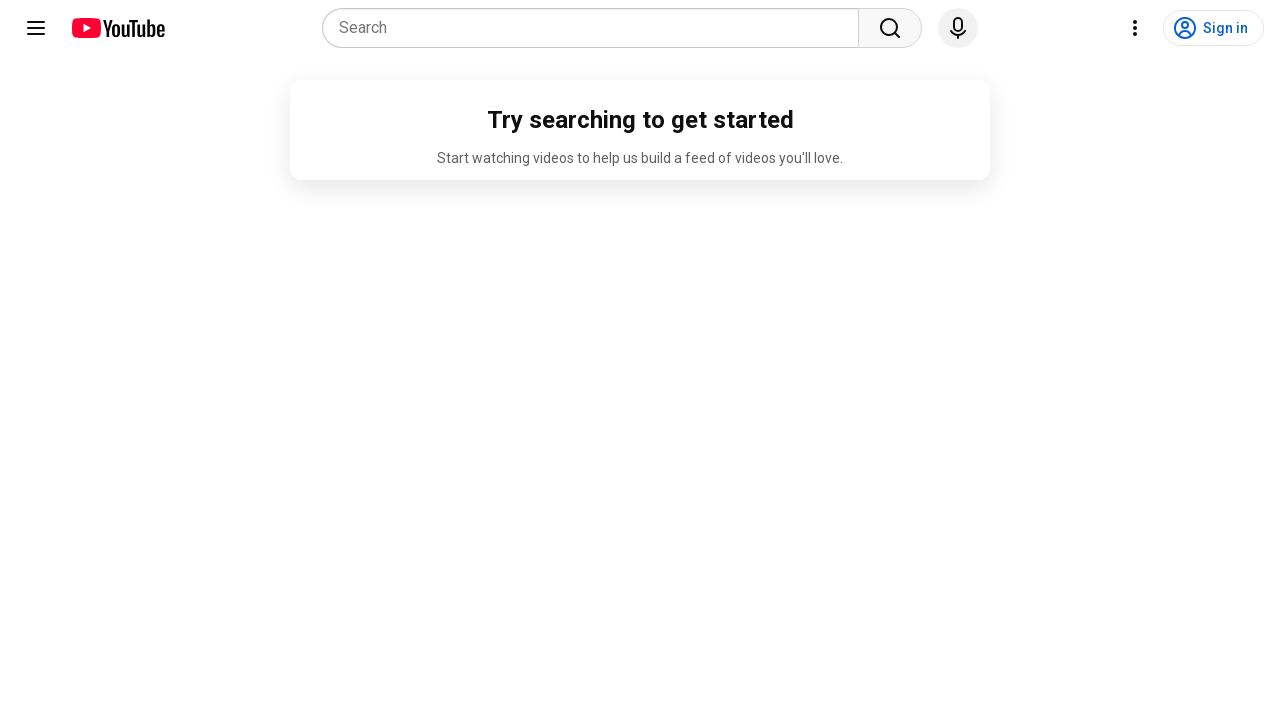

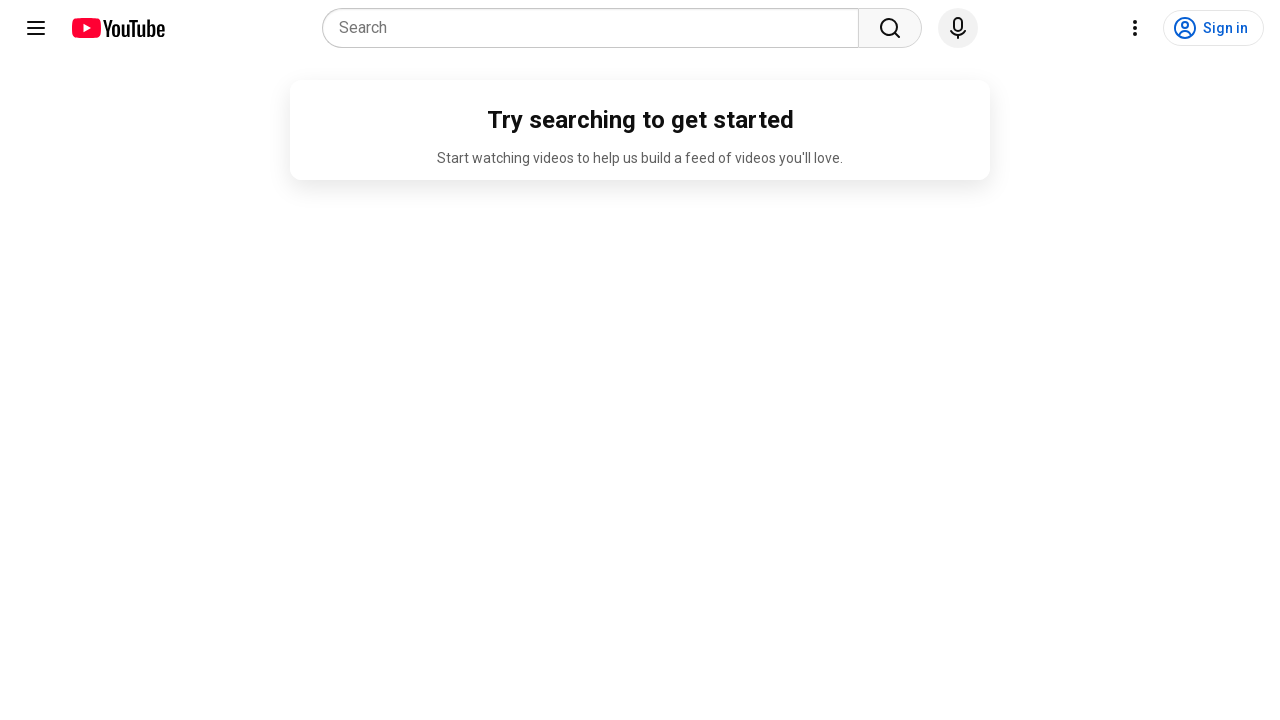